Tests multi-window navigation by visiting testotomasyonu.com, navigating to wisequarter.com, going back, and then clicking on the Electronics link.

Starting URL: https://www.testotomasyonu.com

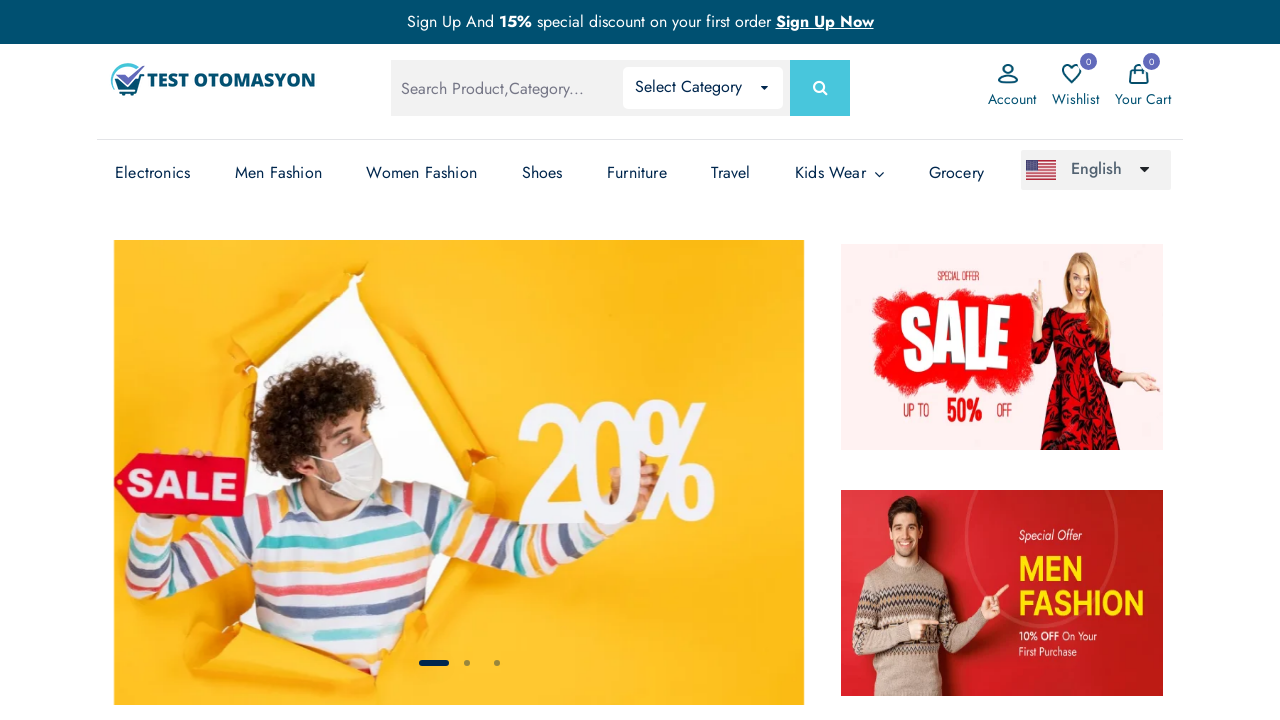

Waited for testotomasyonu.com page to load (domcontentloaded)
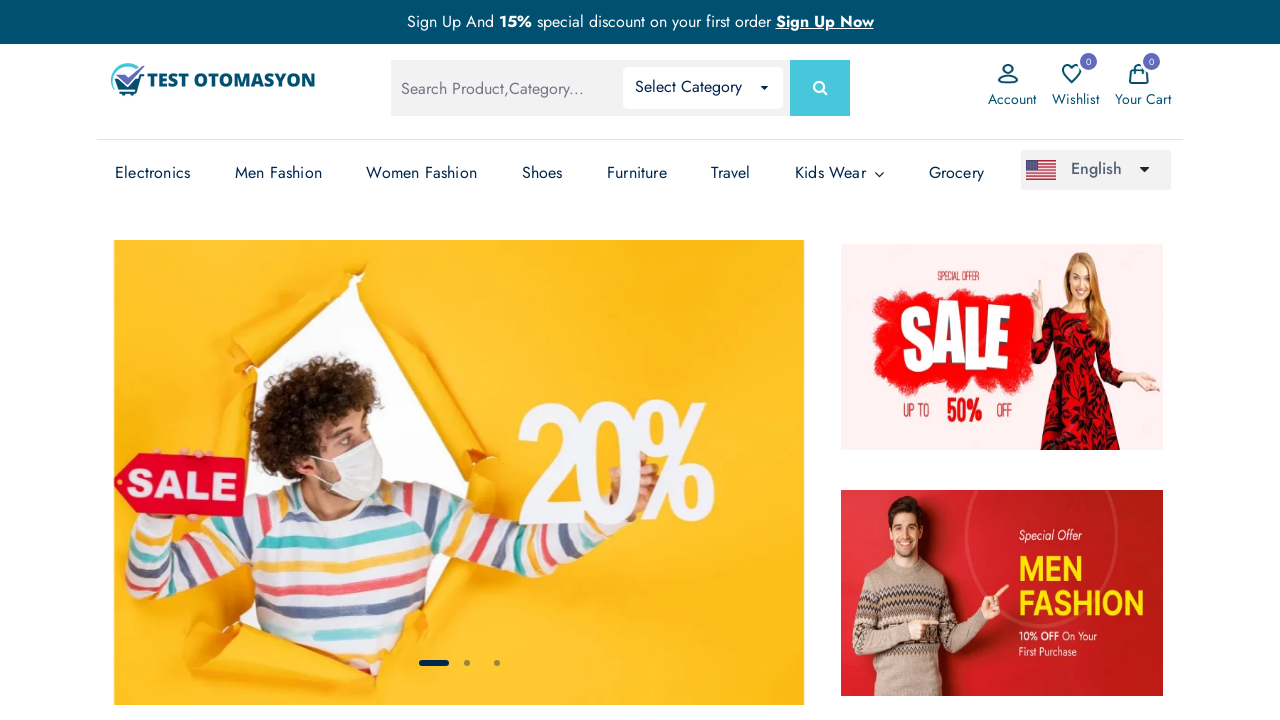

Navigated to wisequarter.com
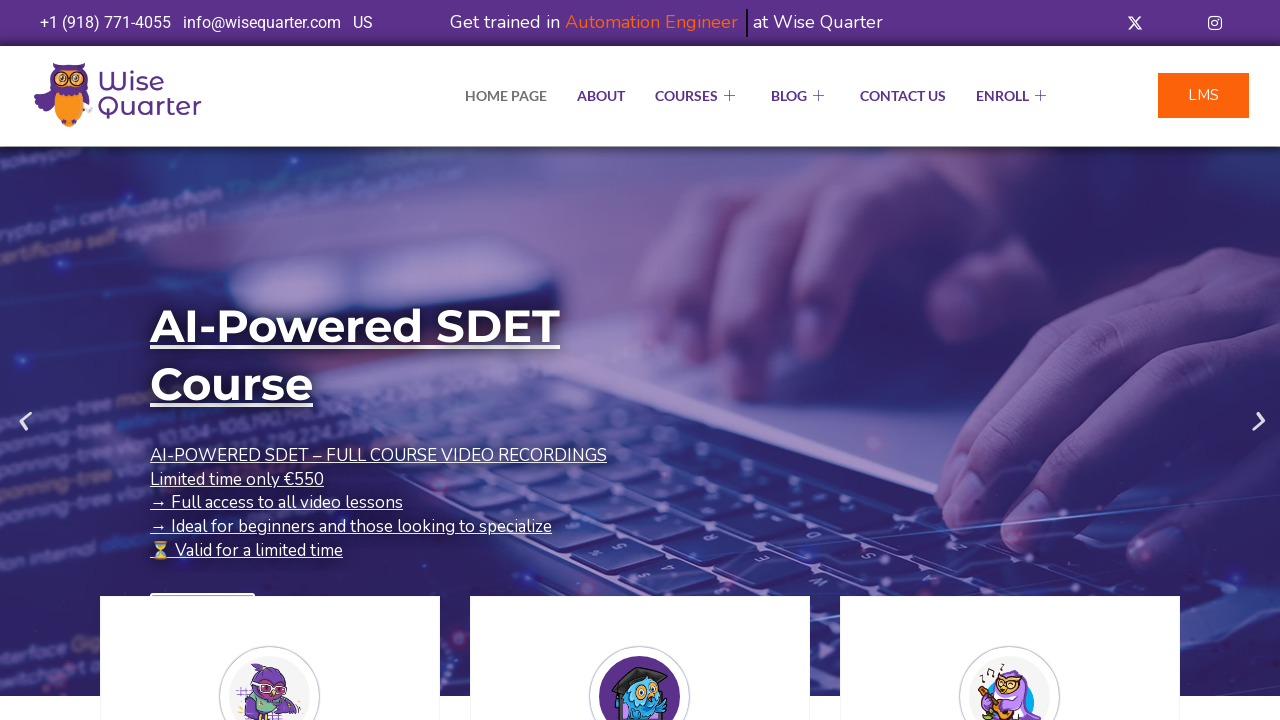

Waited for wisequarter.com page to load (domcontentloaded)
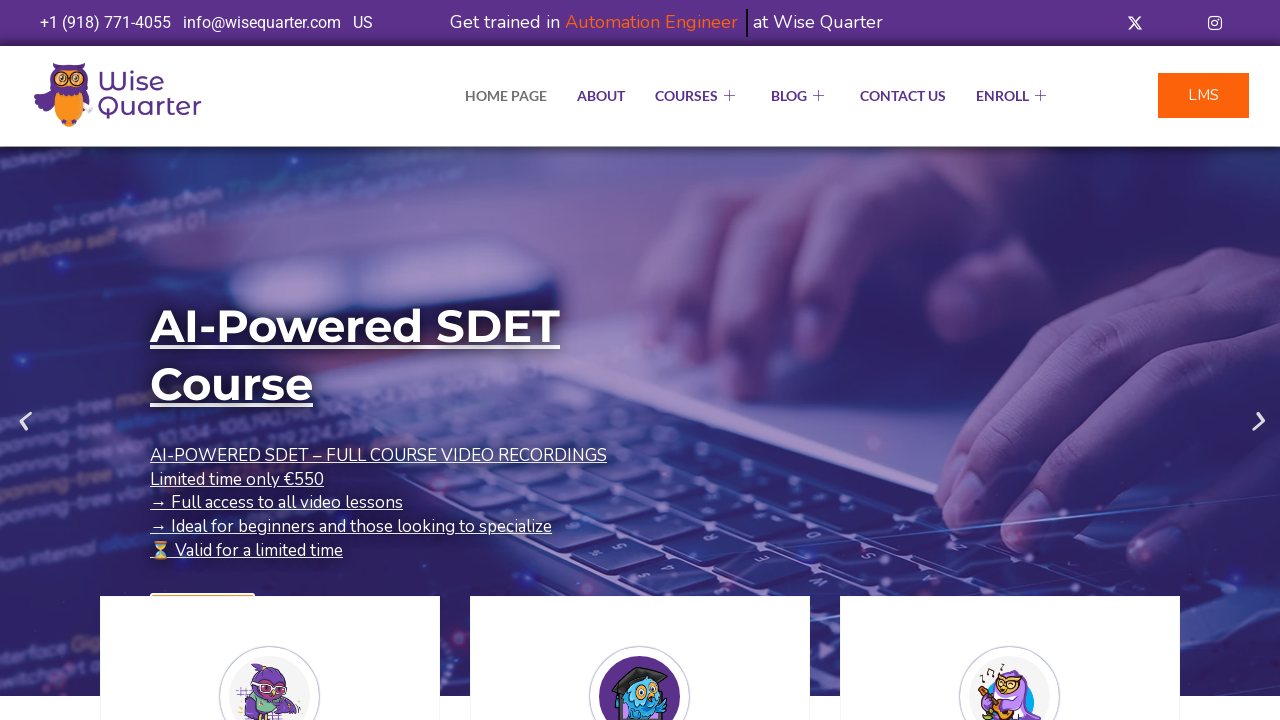

Navigated back to testotomasyonu.com
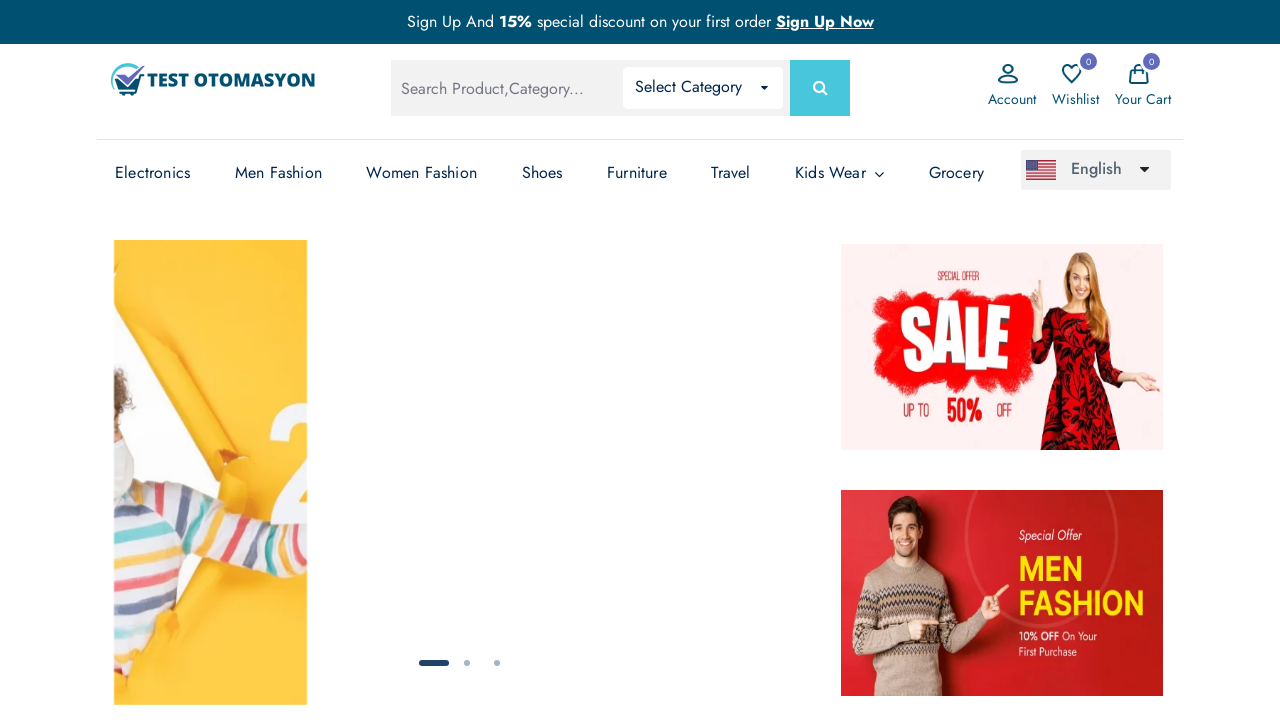

Waited for page to load after navigation back (domcontentloaded)
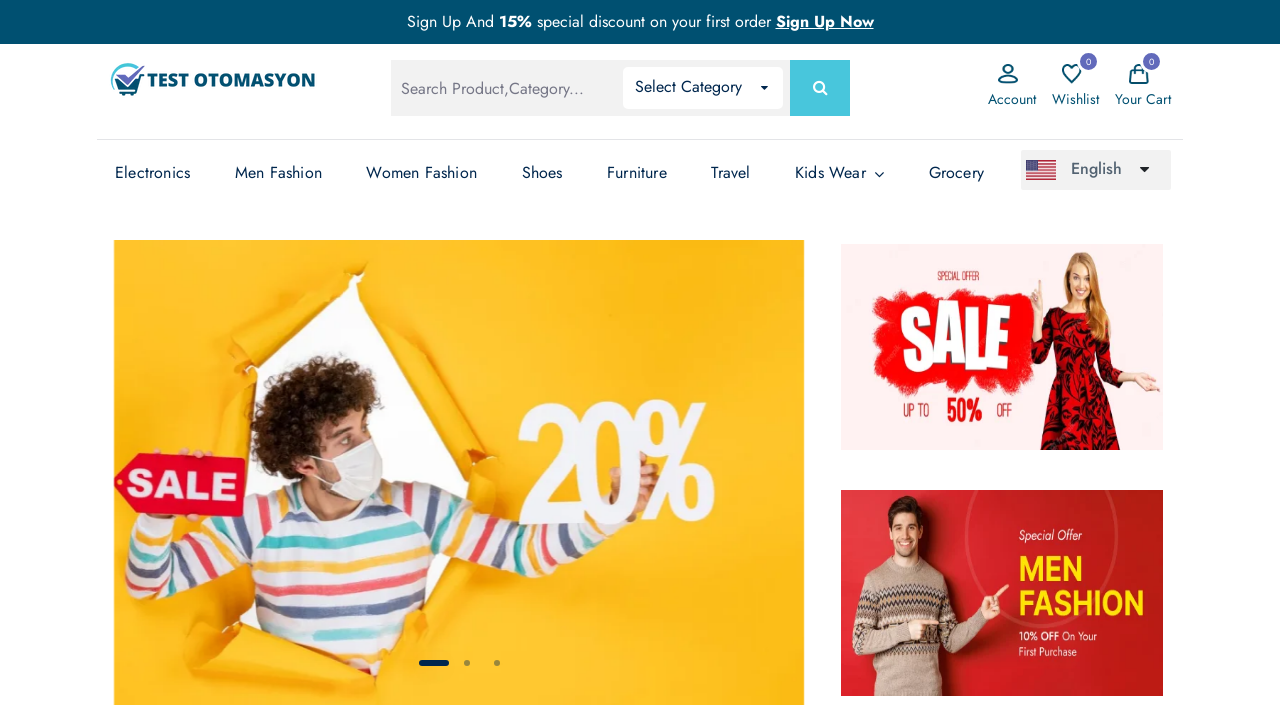

Clicked on the third instance of Electronics link at (153, 173) on (//a[text()='Electronics'])[3]
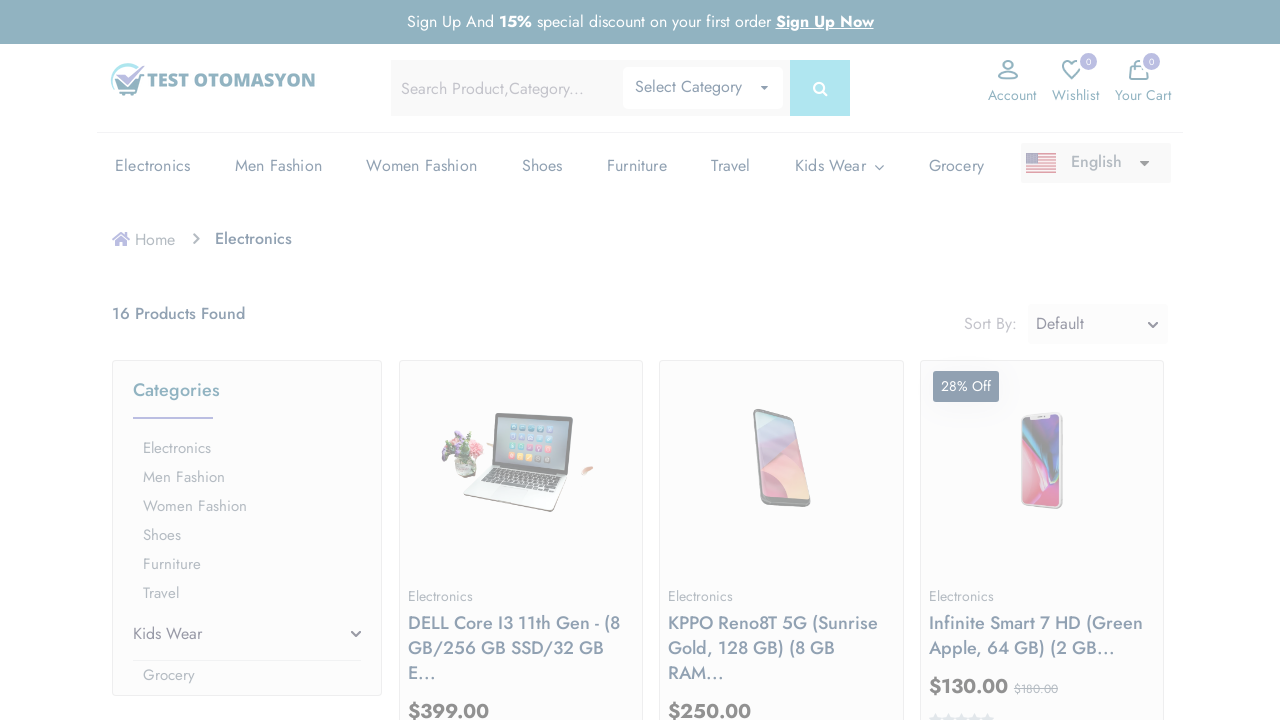

Waited for Electronics page to load (domcontentloaded)
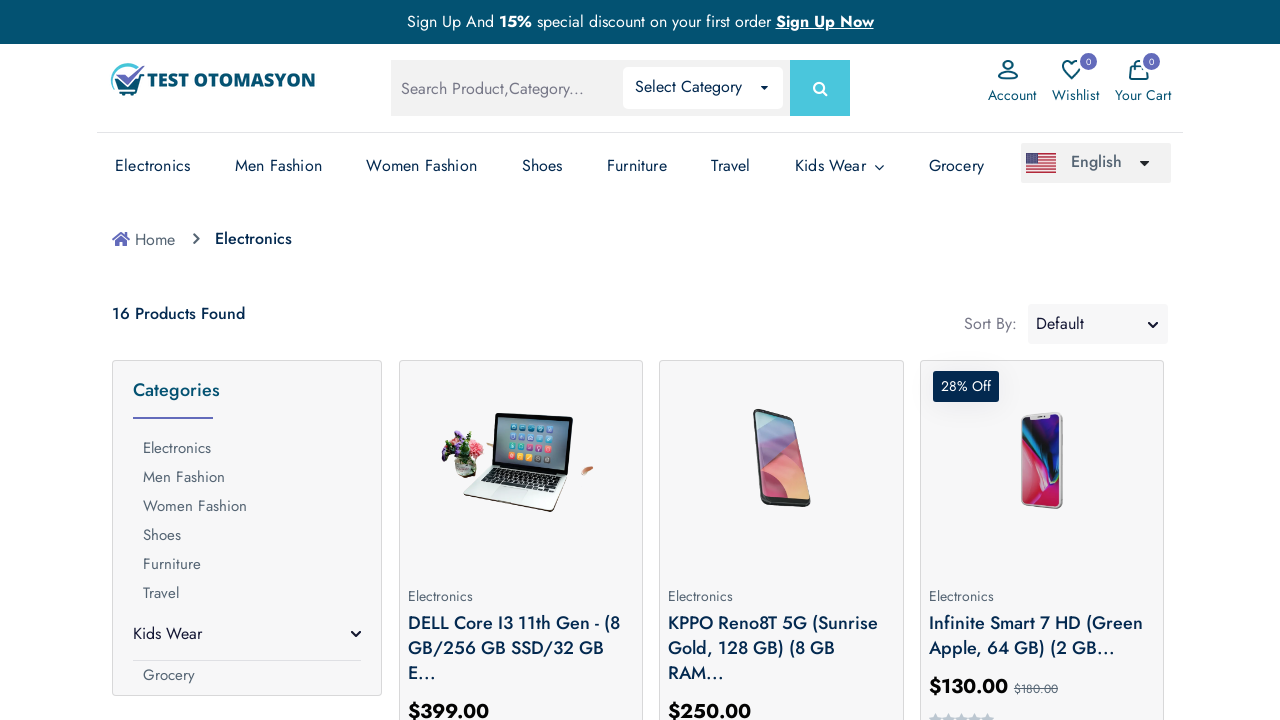

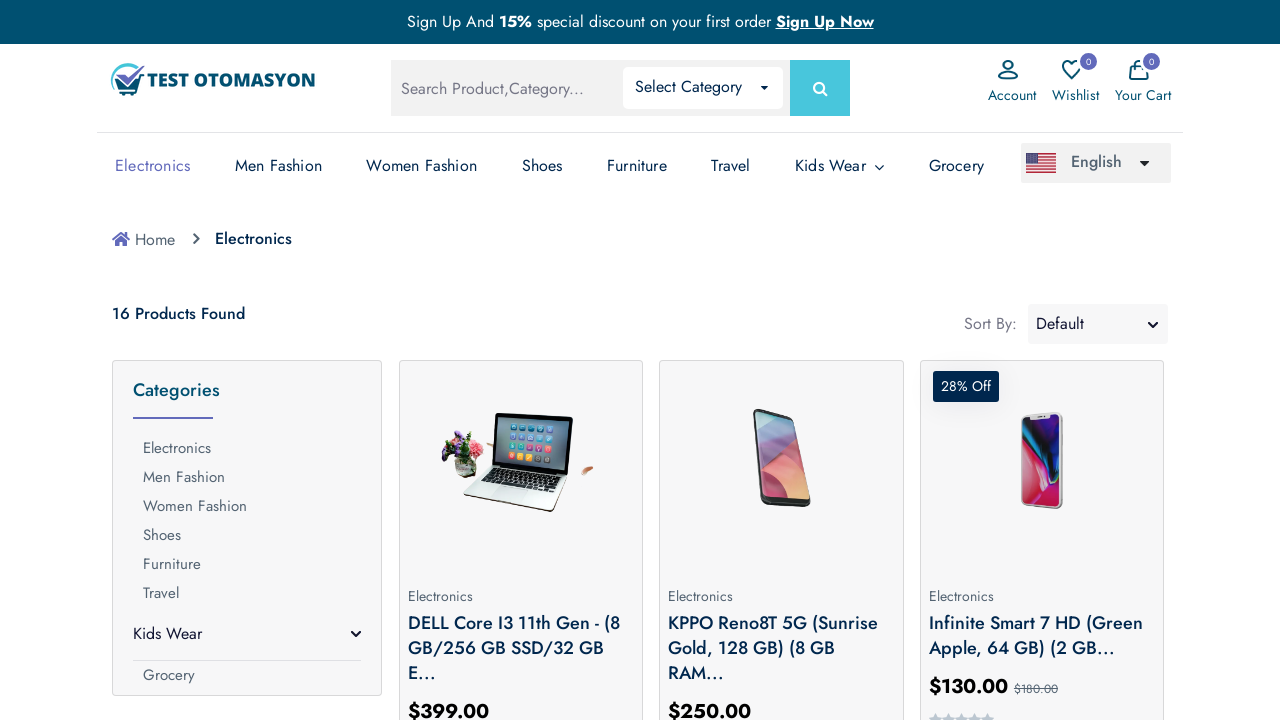